Tests select dropdown functionality by selecting a hero and a programming language from dropdown menus, then verifying the selection result.

Starting URL: https://savkk.github.io/selenium-practice/

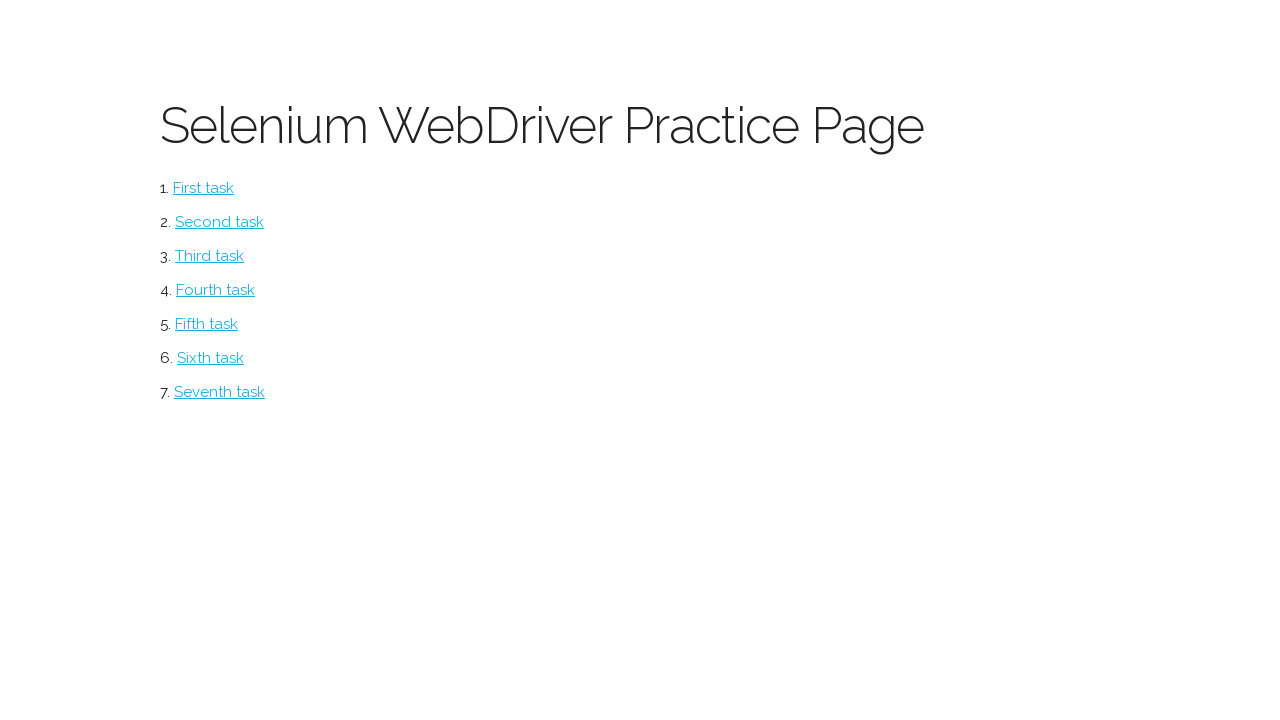

Clicked on select dropdown test link at (210, 256) on #select
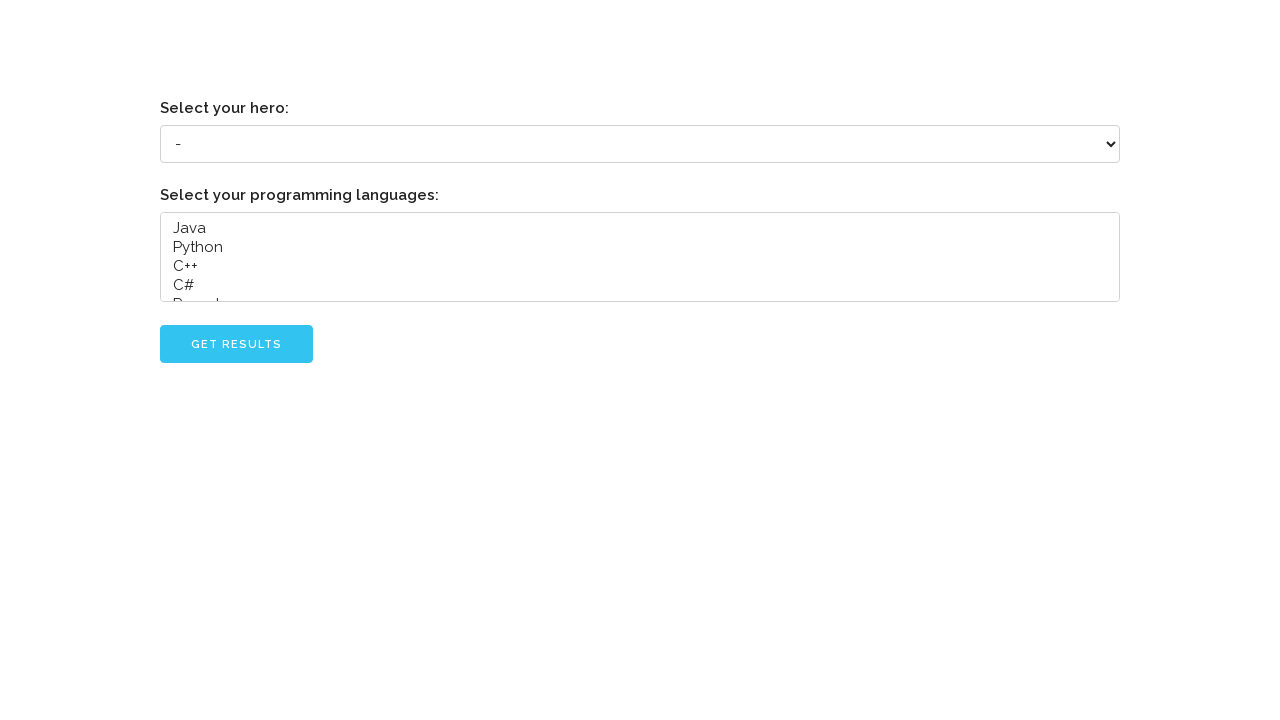

Selected 'Grady Booch' from hero dropdown on select[name='hero']
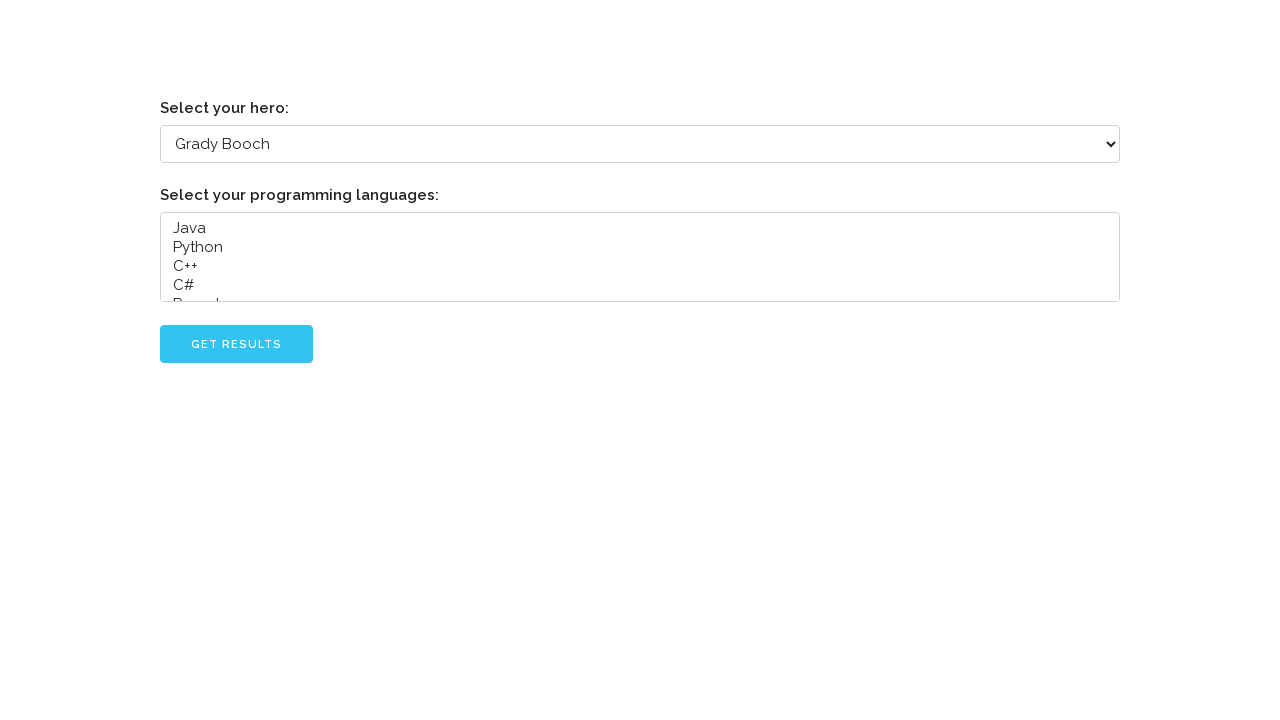

Selected 'Java' from programming language dropdown on select[name='languages']
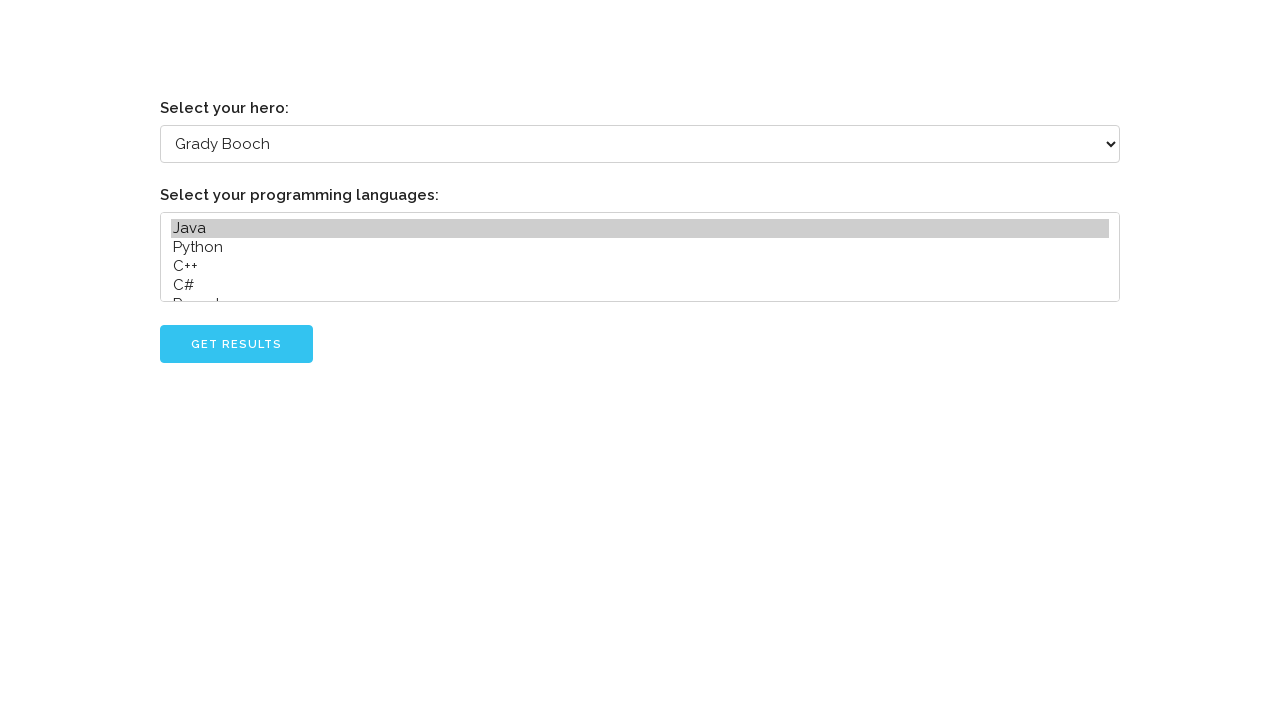

Clicked go button to submit selections at (236, 344) on #go
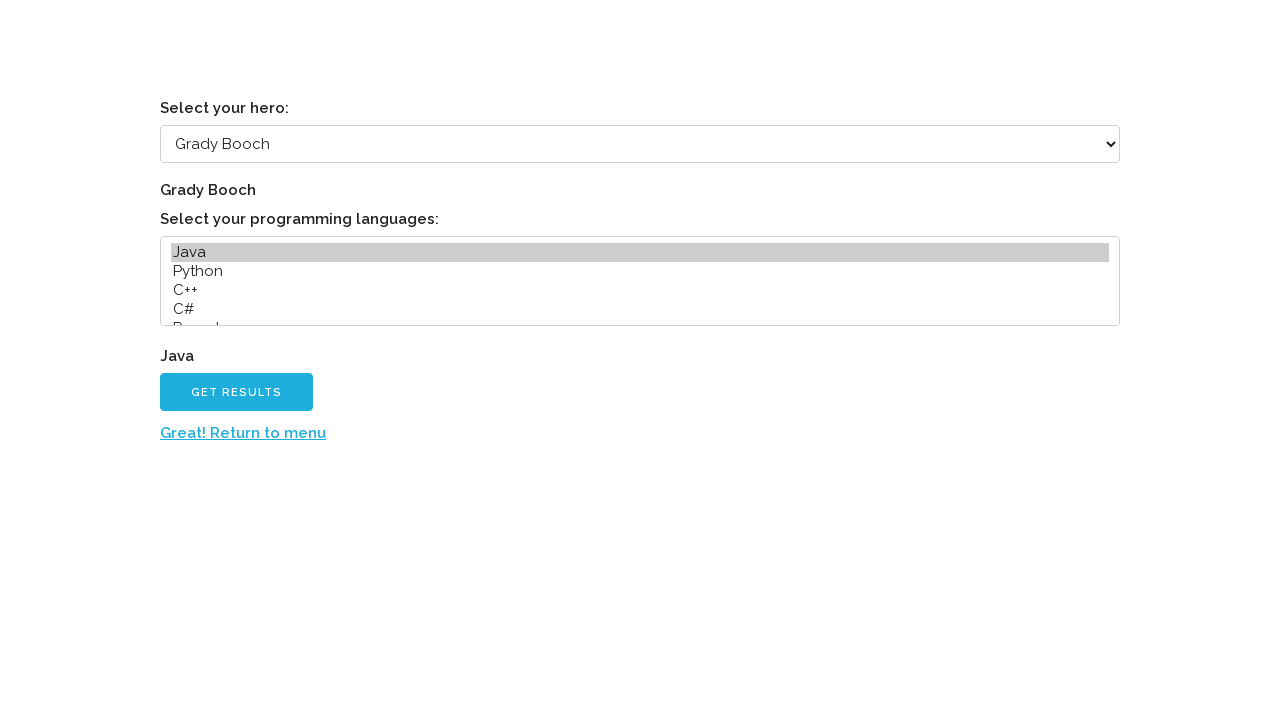

Located Java selection result label
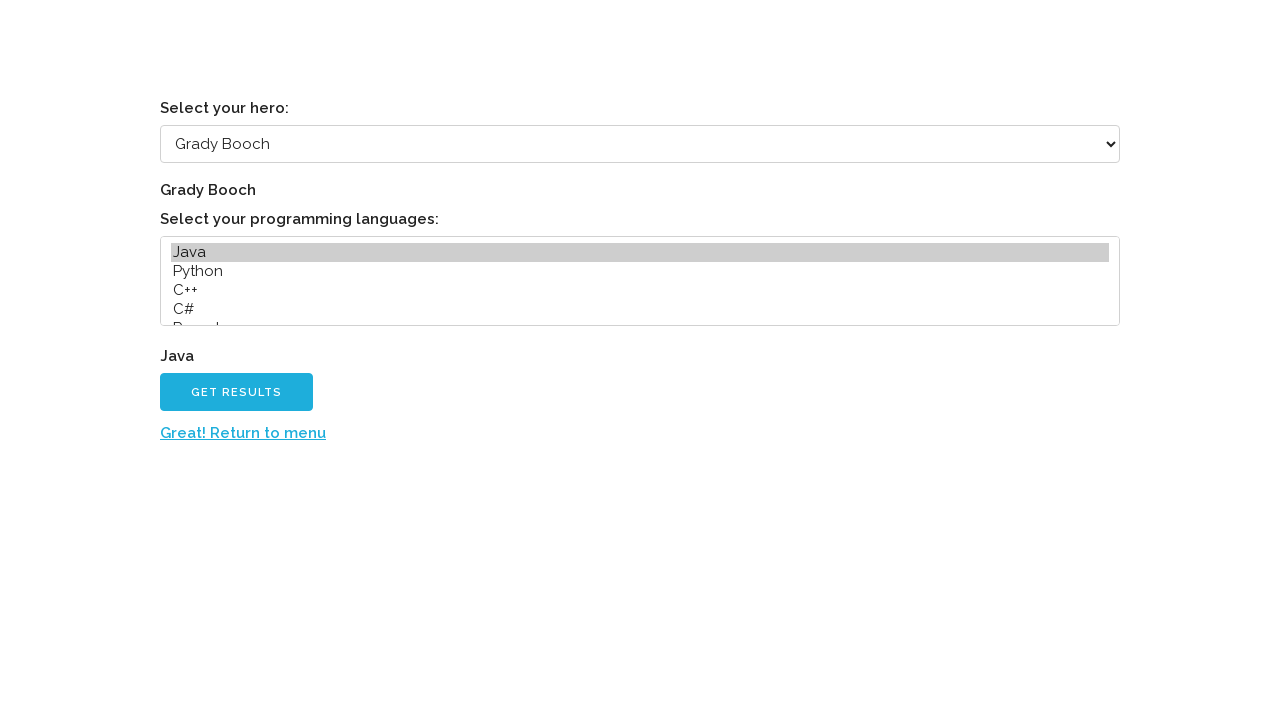

Verified that Java selection result is displayed correctly
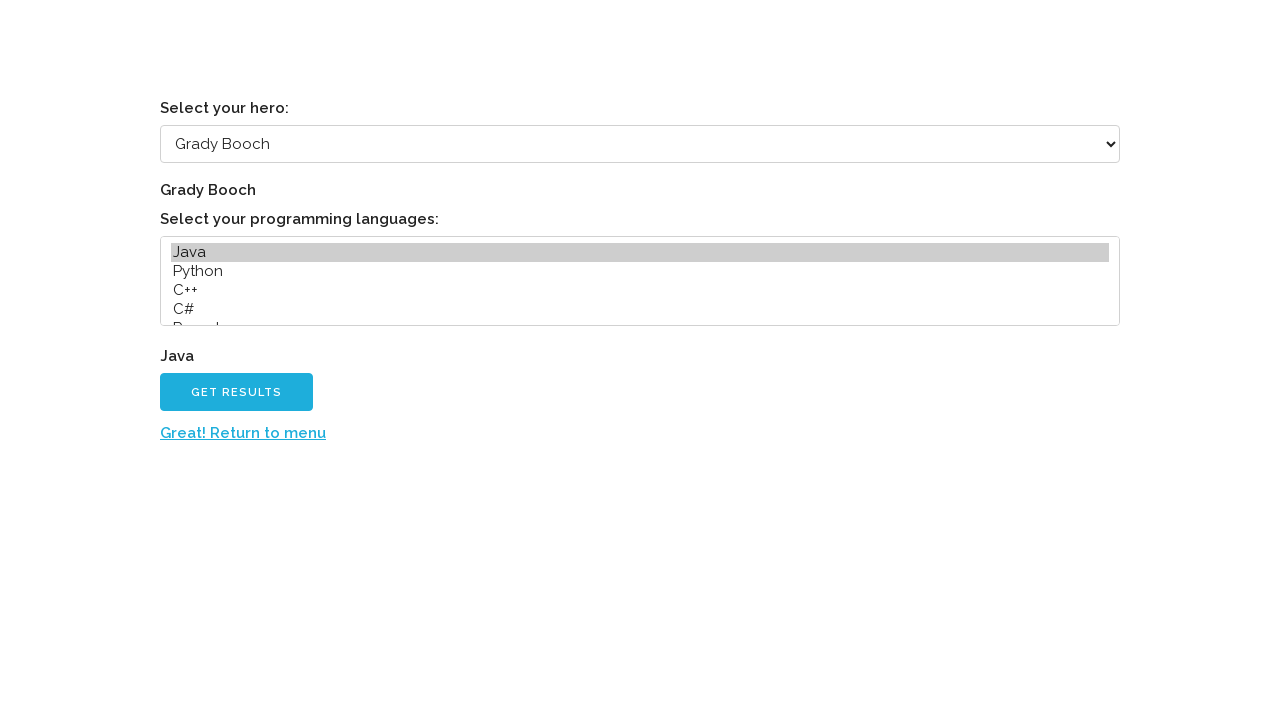

Located return to menu link
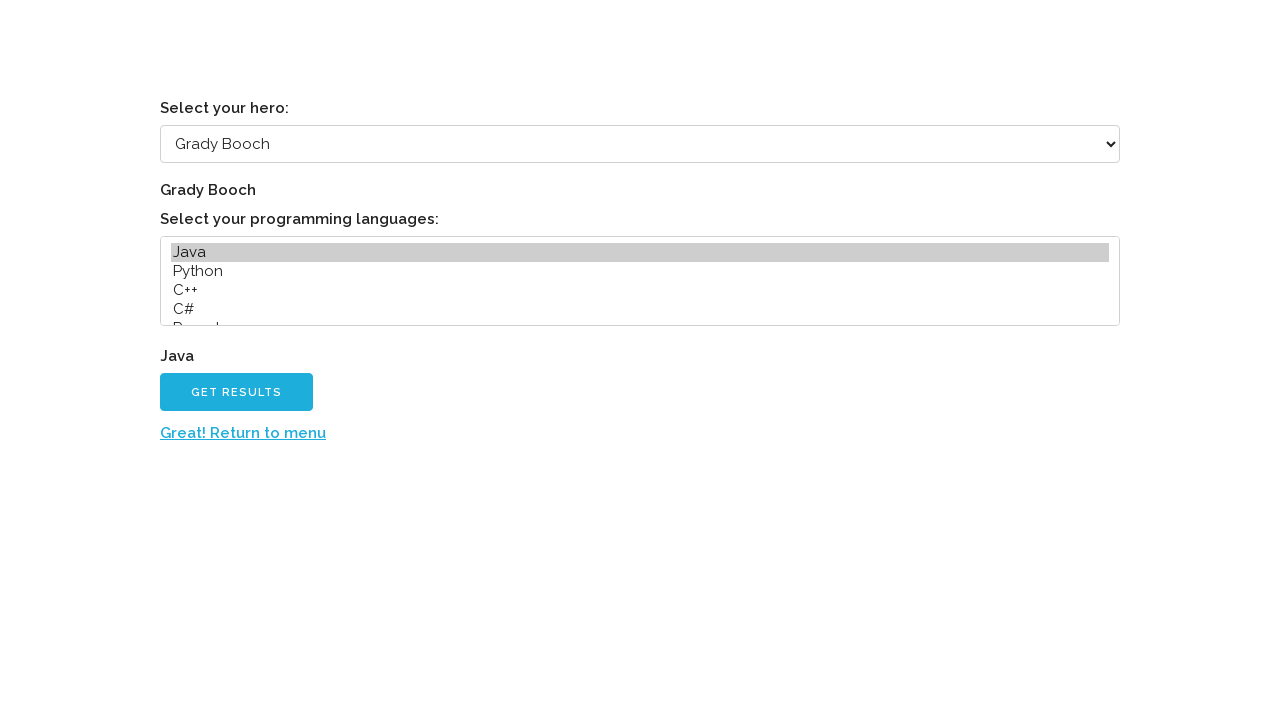

Clicked return to menu link at (243, 433) on a:has-text('Great! Return to menu')
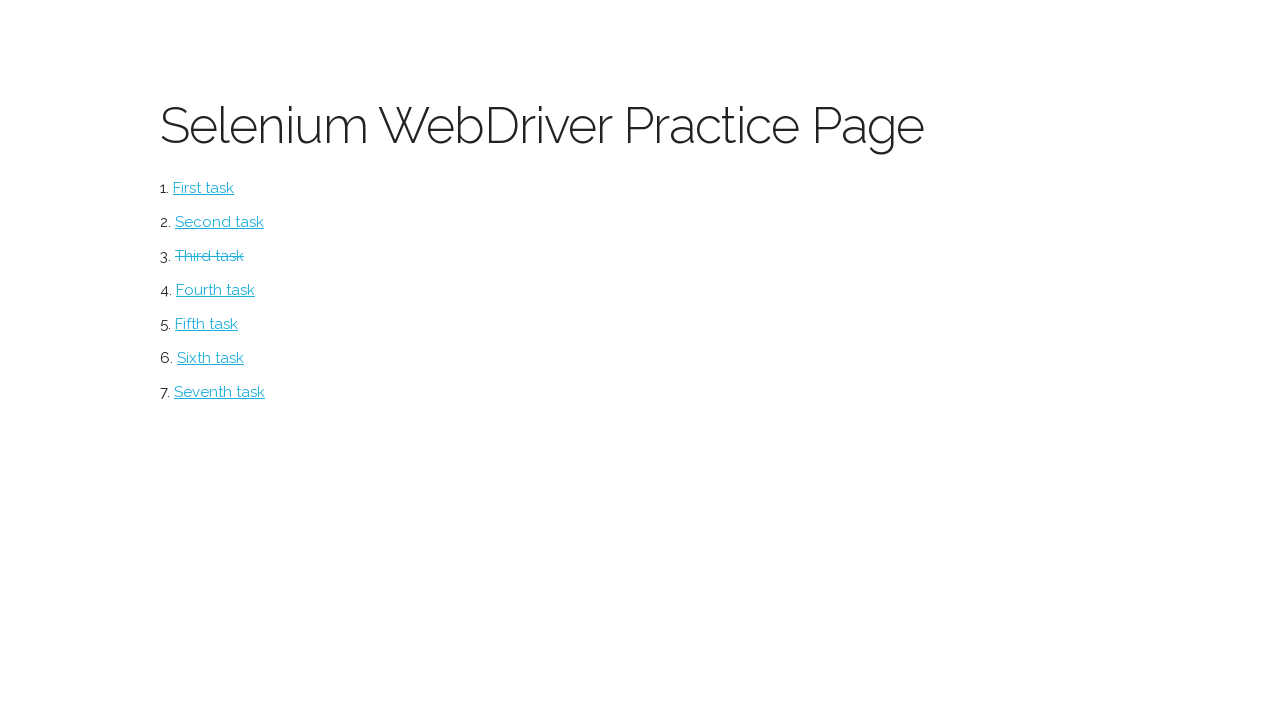

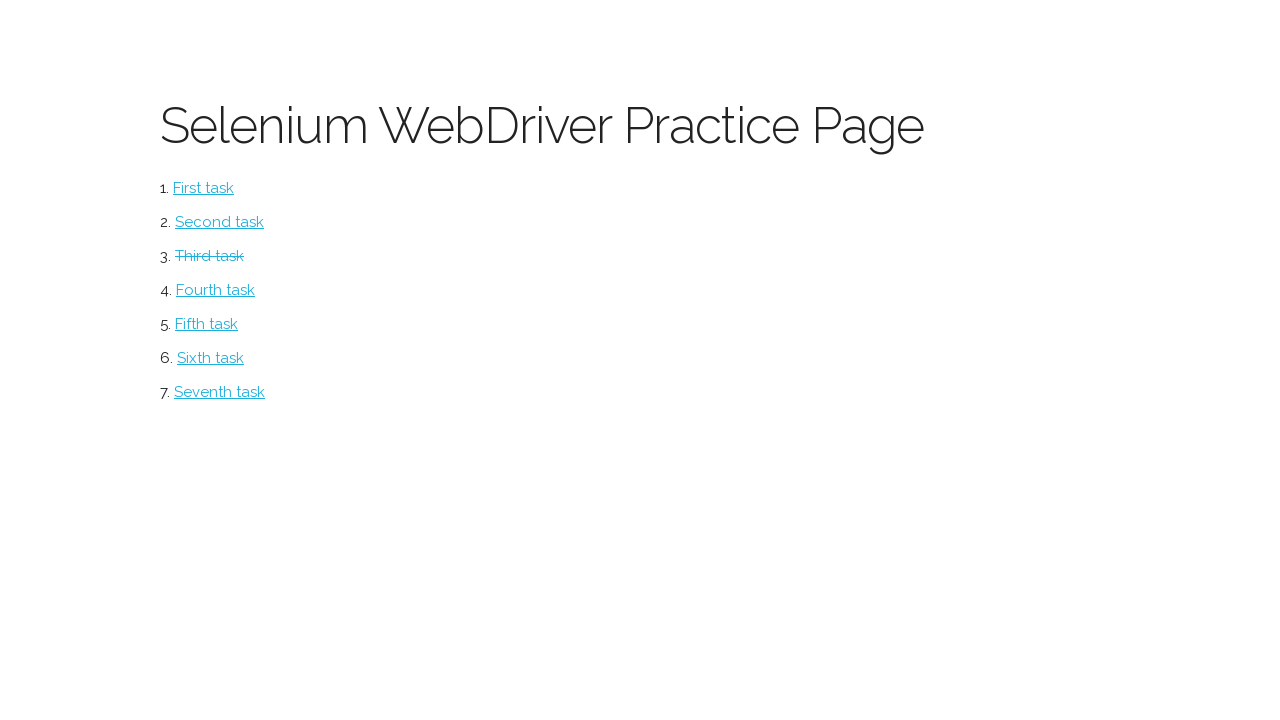